Tests a registration form by entering a first name and clicking a movie checkbox on a demo automation testing site

Starting URL: http://demo.automationtesting.in/Register.html

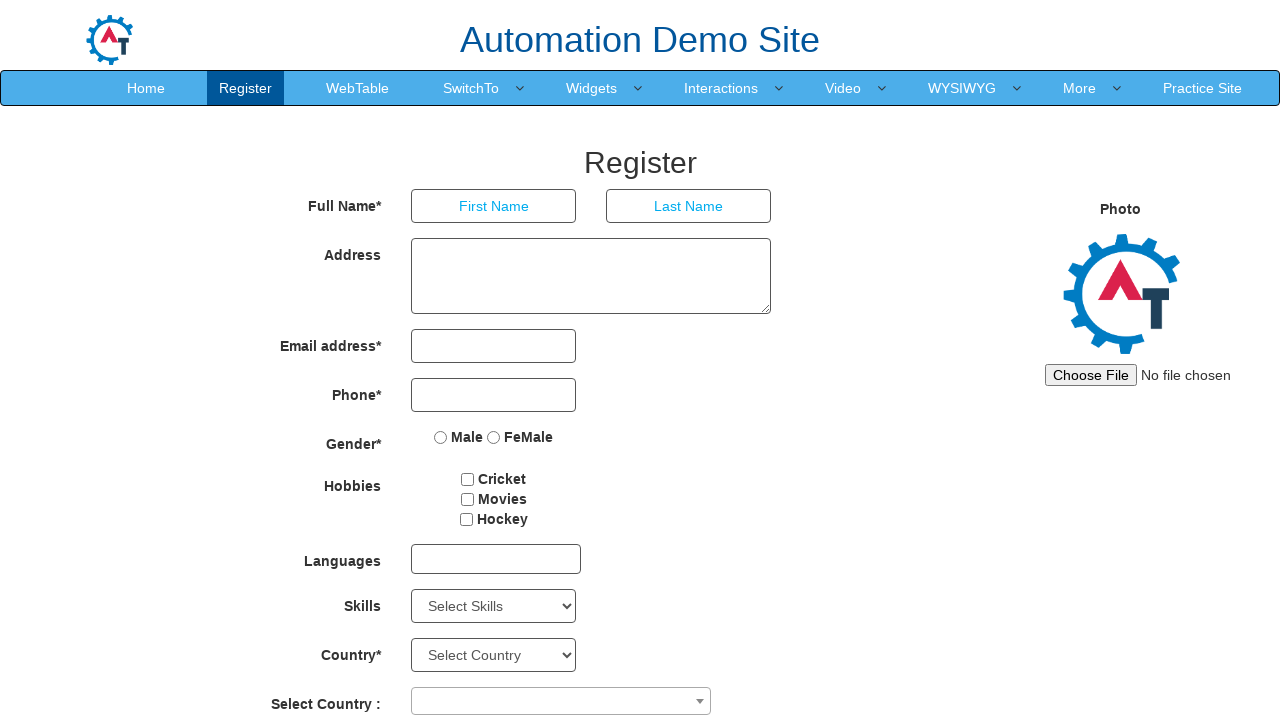

Filled first name field with 'David' on input[placeholder='First Name']
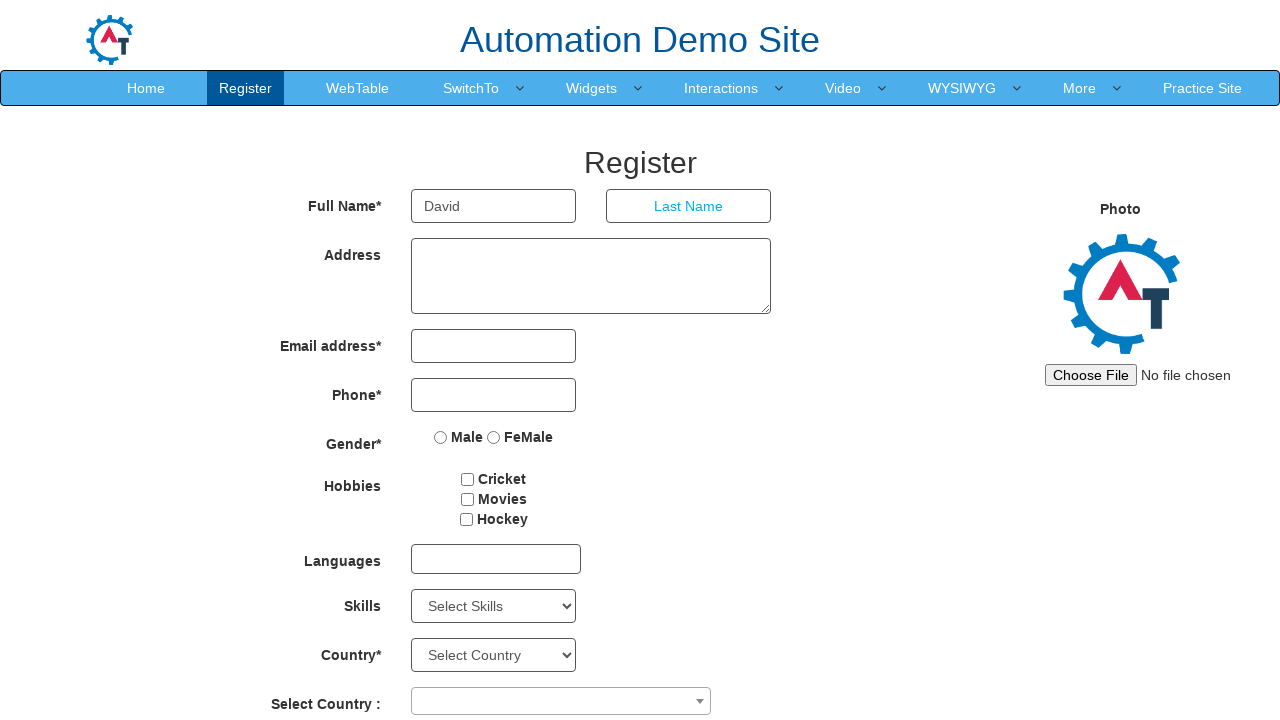

Clicked movie checkbox at (468, 479) on input#checkbox1
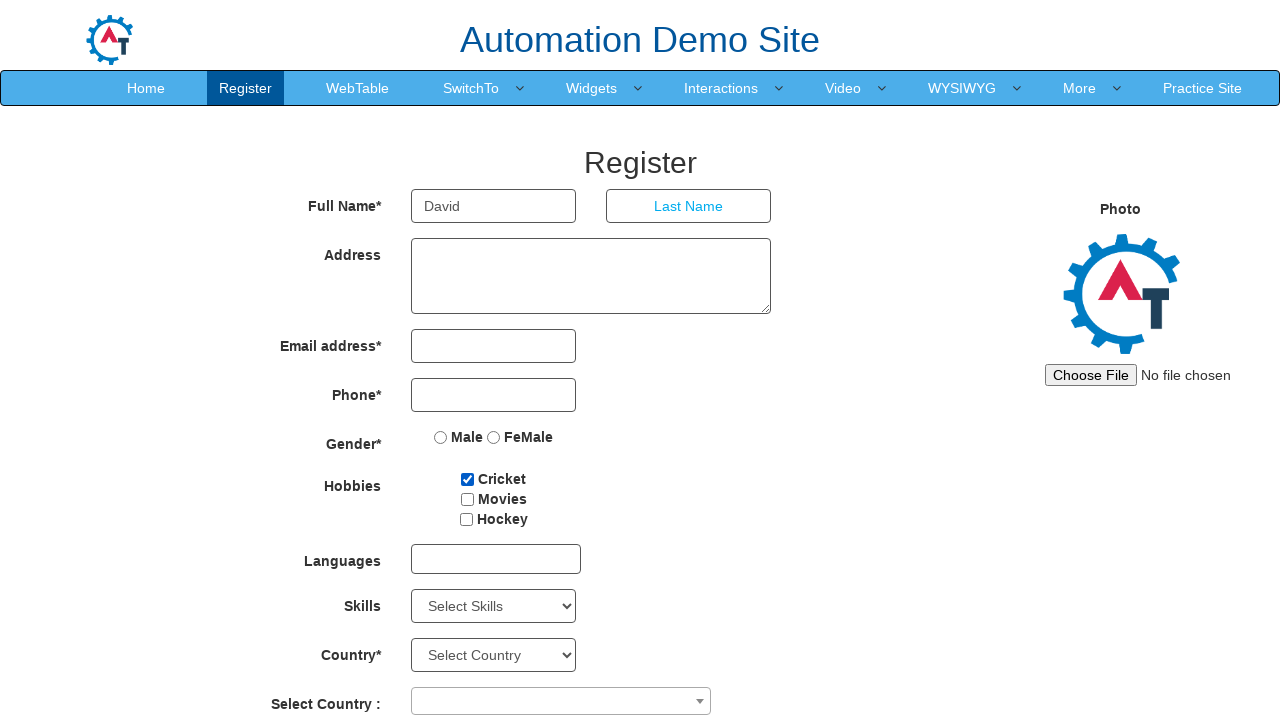

Register heading is visible
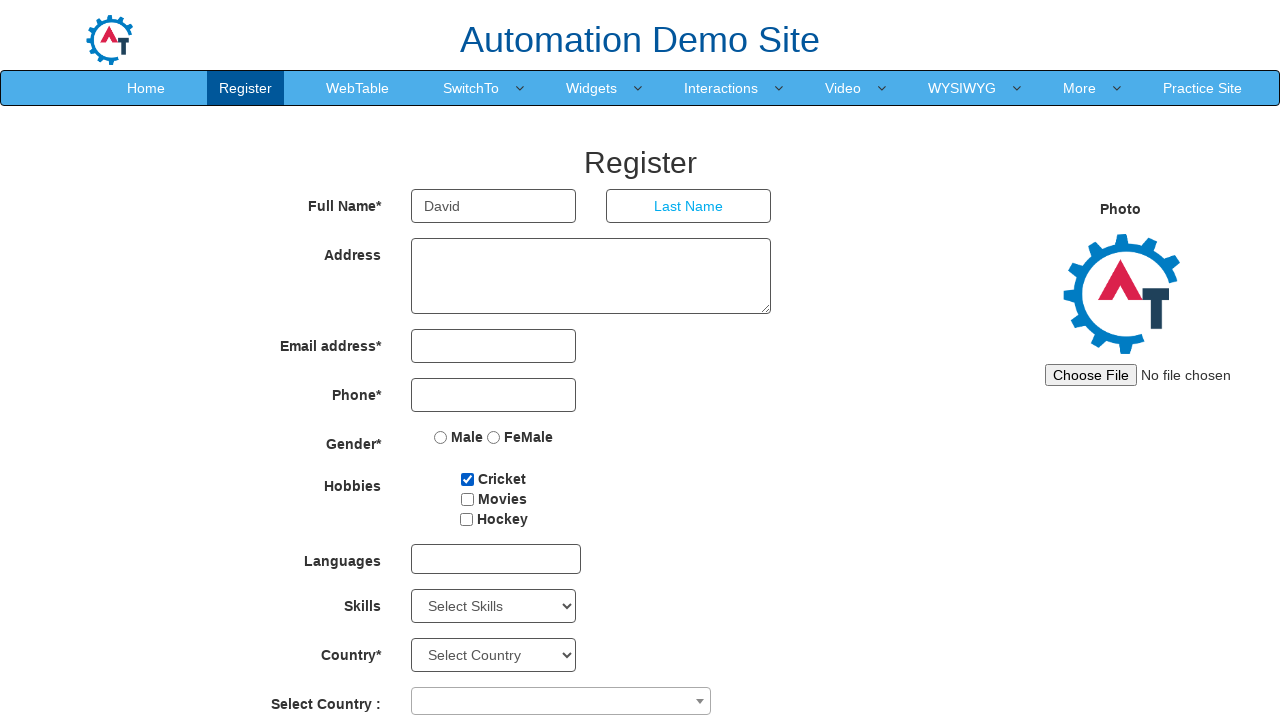

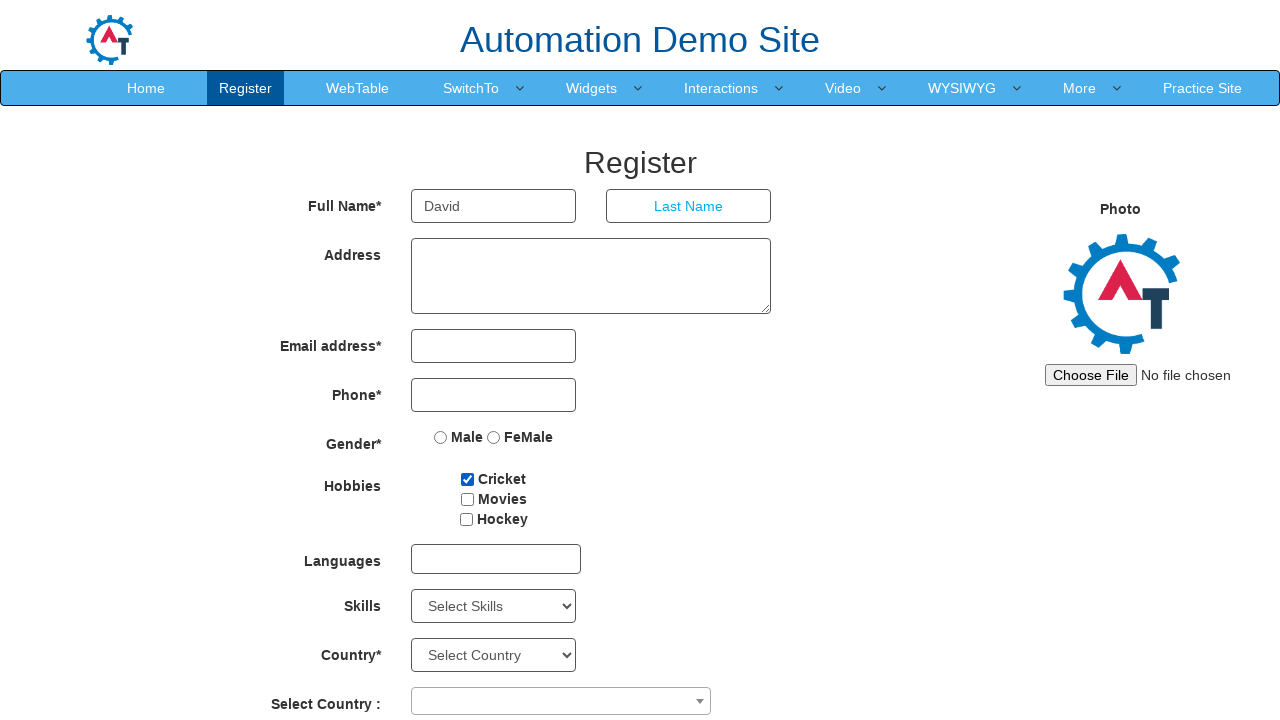